Tests location search functionality by entering a city name in the location field

Starting URL: https://www.swiggy.com

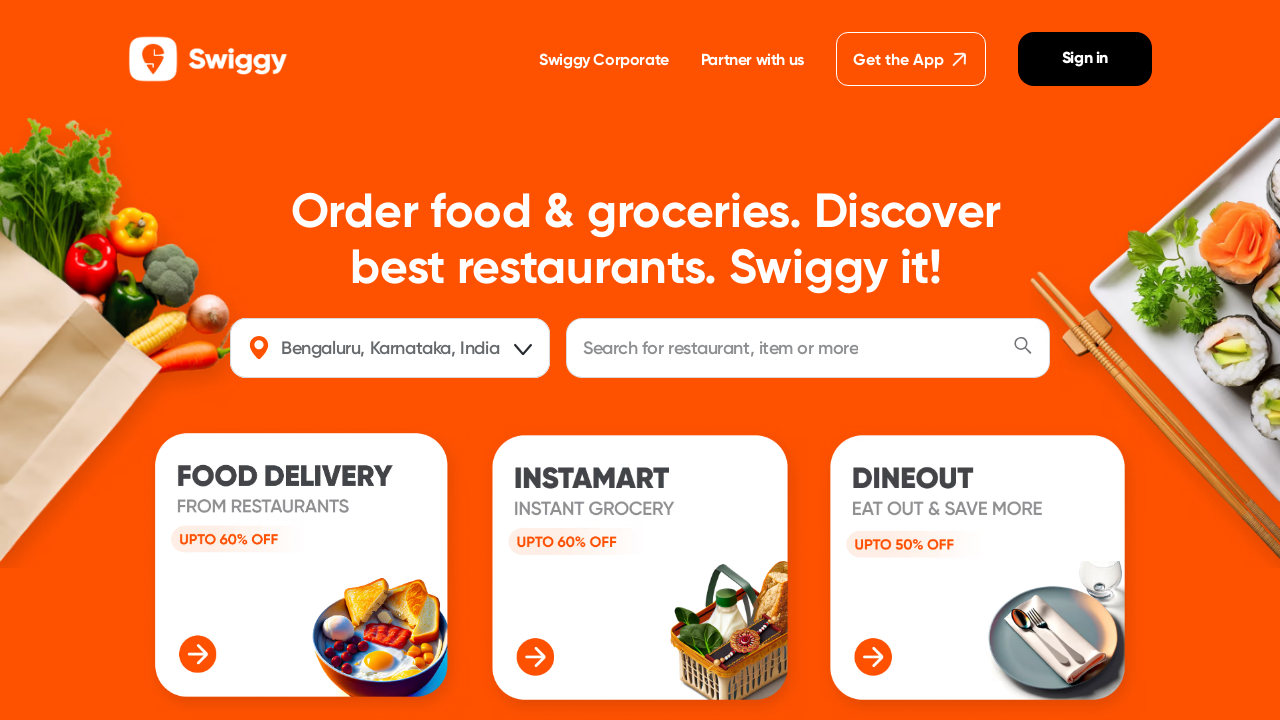

Navigated to Swiggy homepage
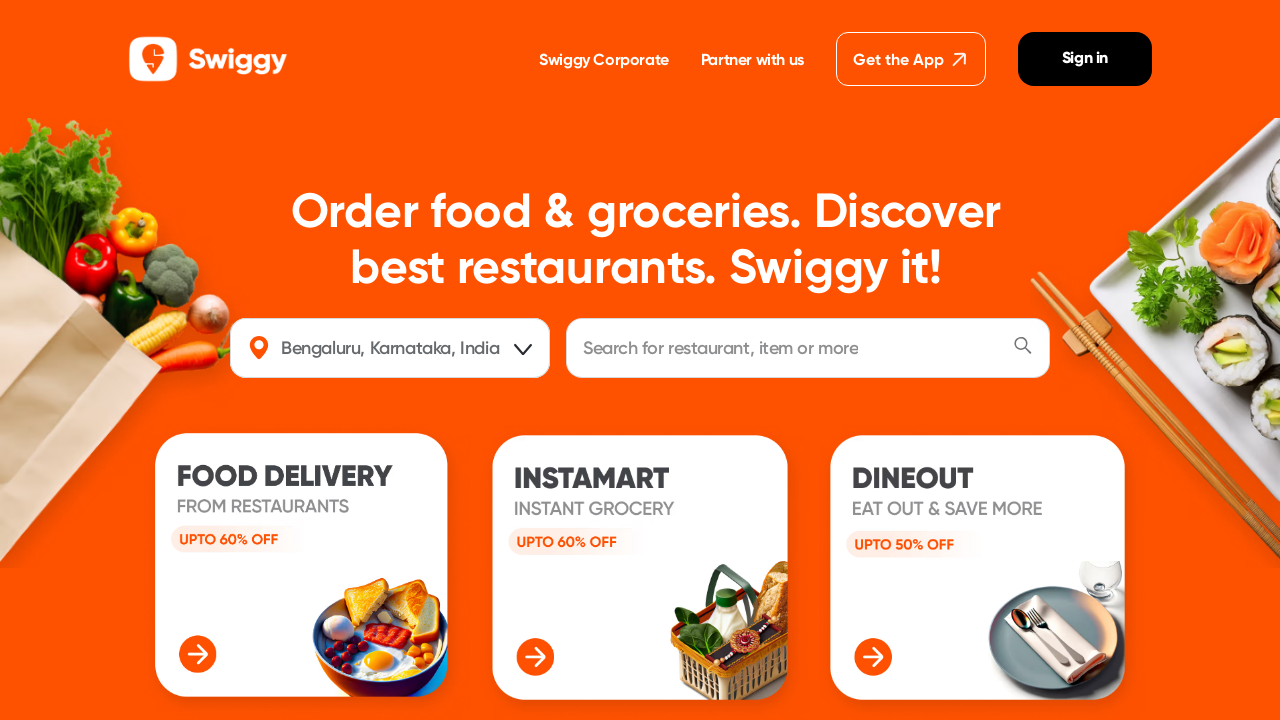

Entered 'Bhopal' in the location field on #location
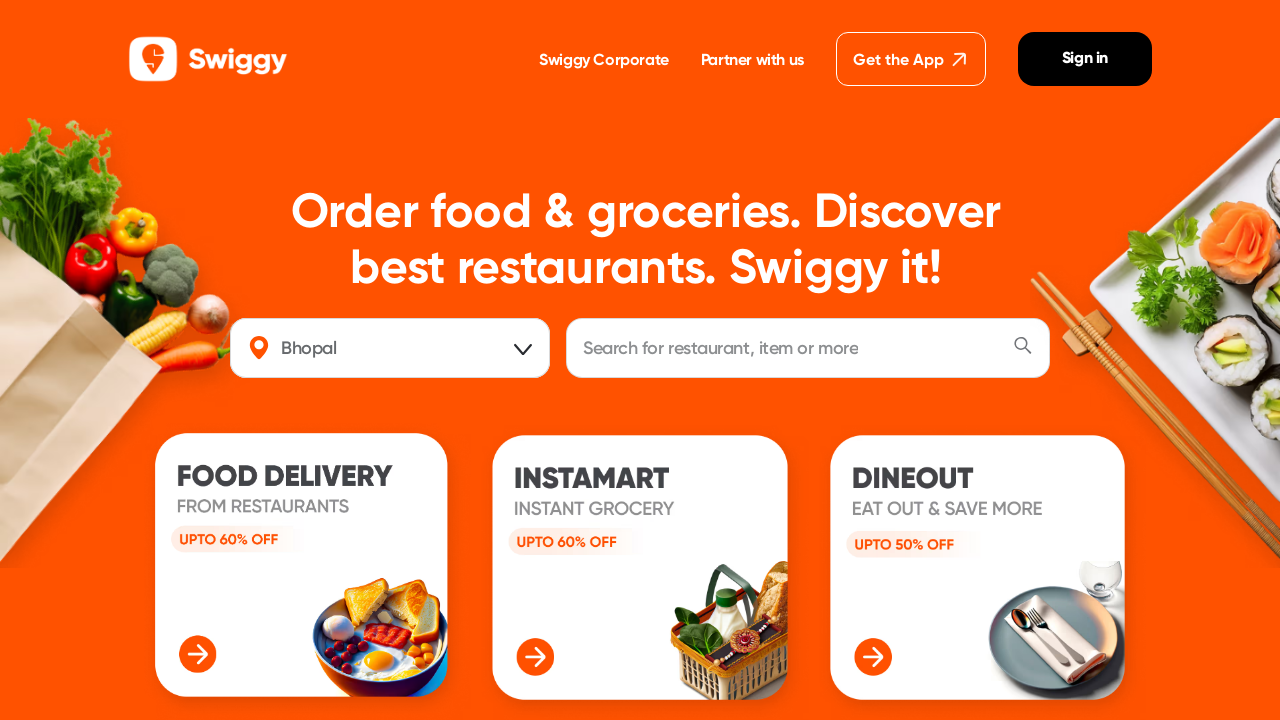

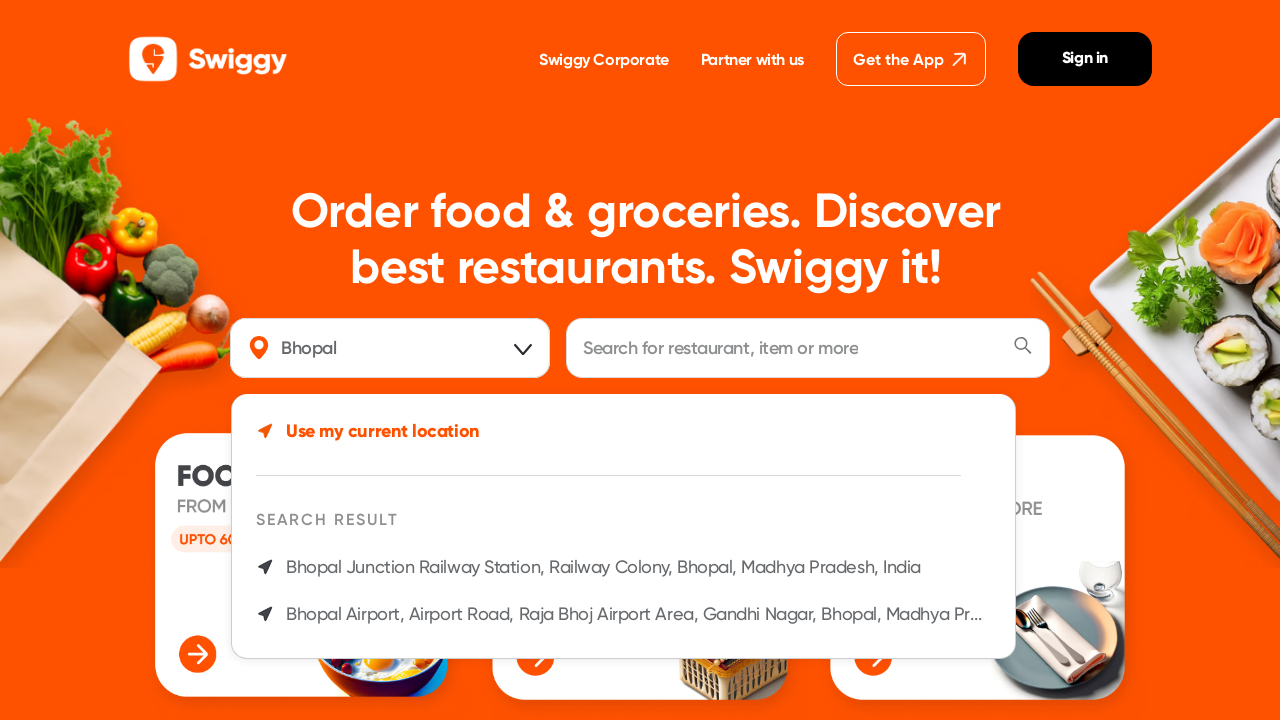